Tests the login form validation by submitting a username without a password and verifying the appropriate error message is displayed

Starting URL: https://www.saucedemo.com/

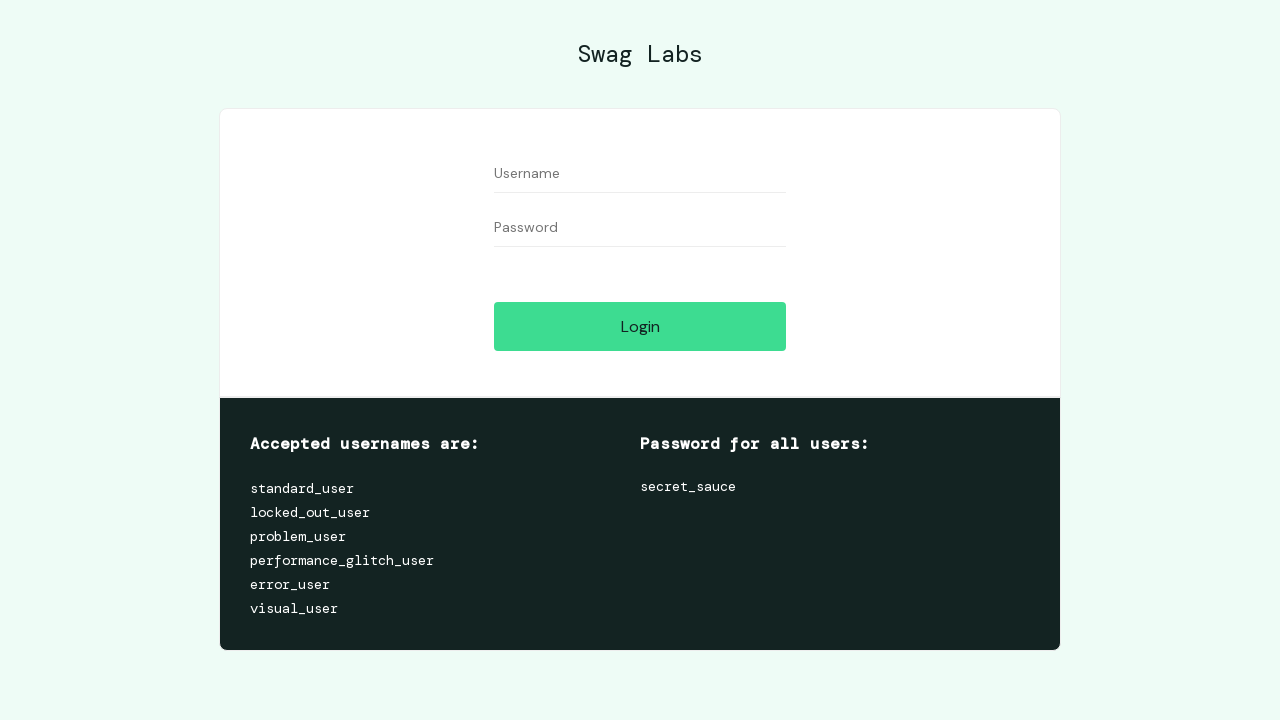

Navigated to Sauce Demo login page
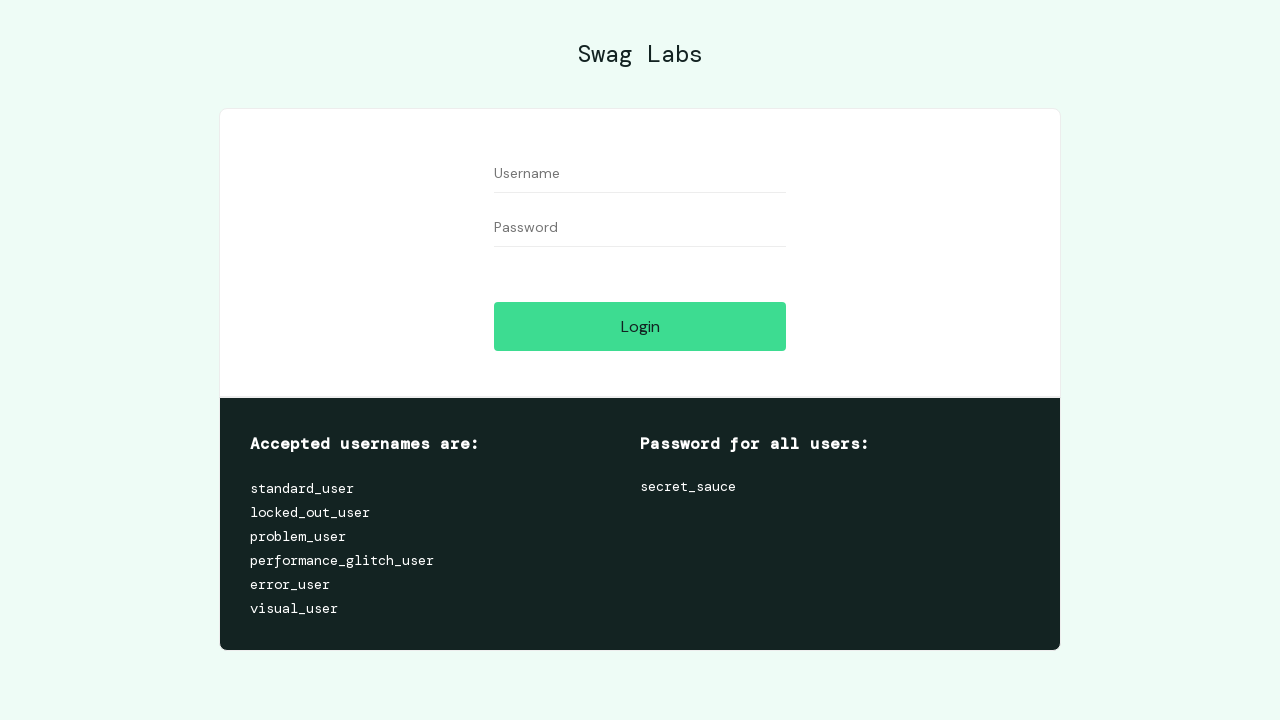

Username field became visible
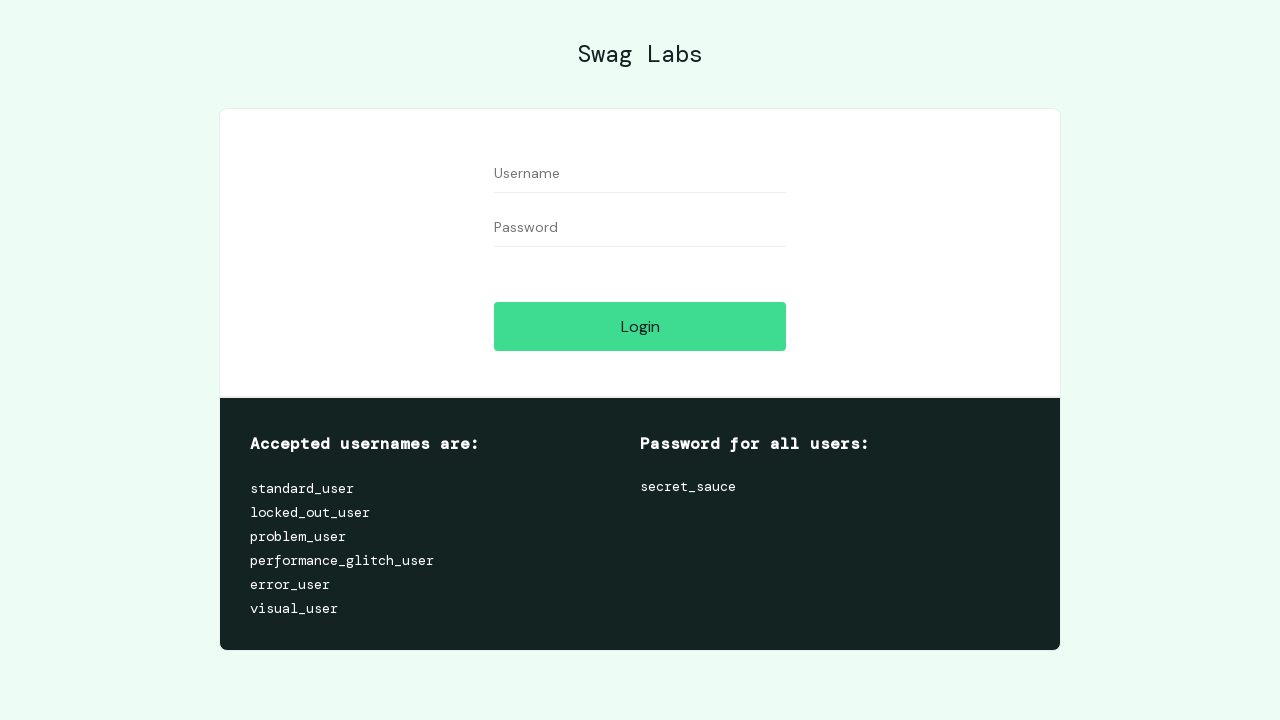

Clicked on username field at (640, 174) on [data-test='username']
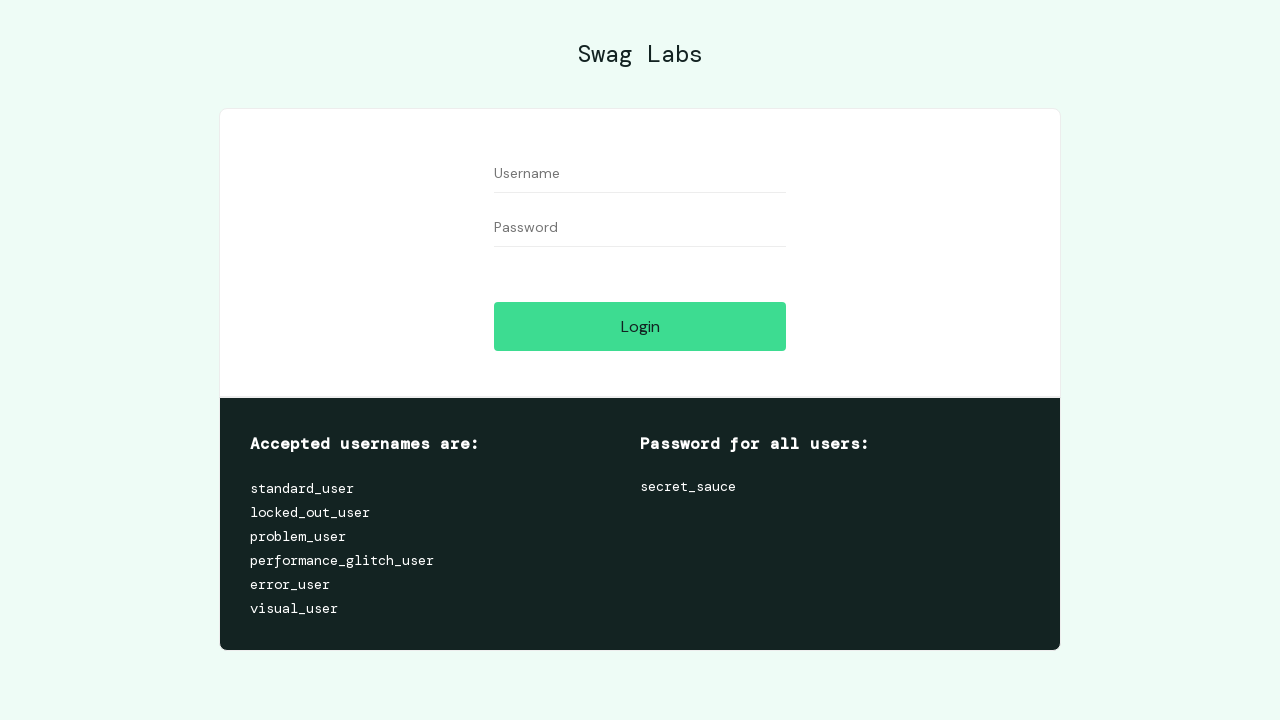

Filled username field with 'testuser42' on [data-test='username']
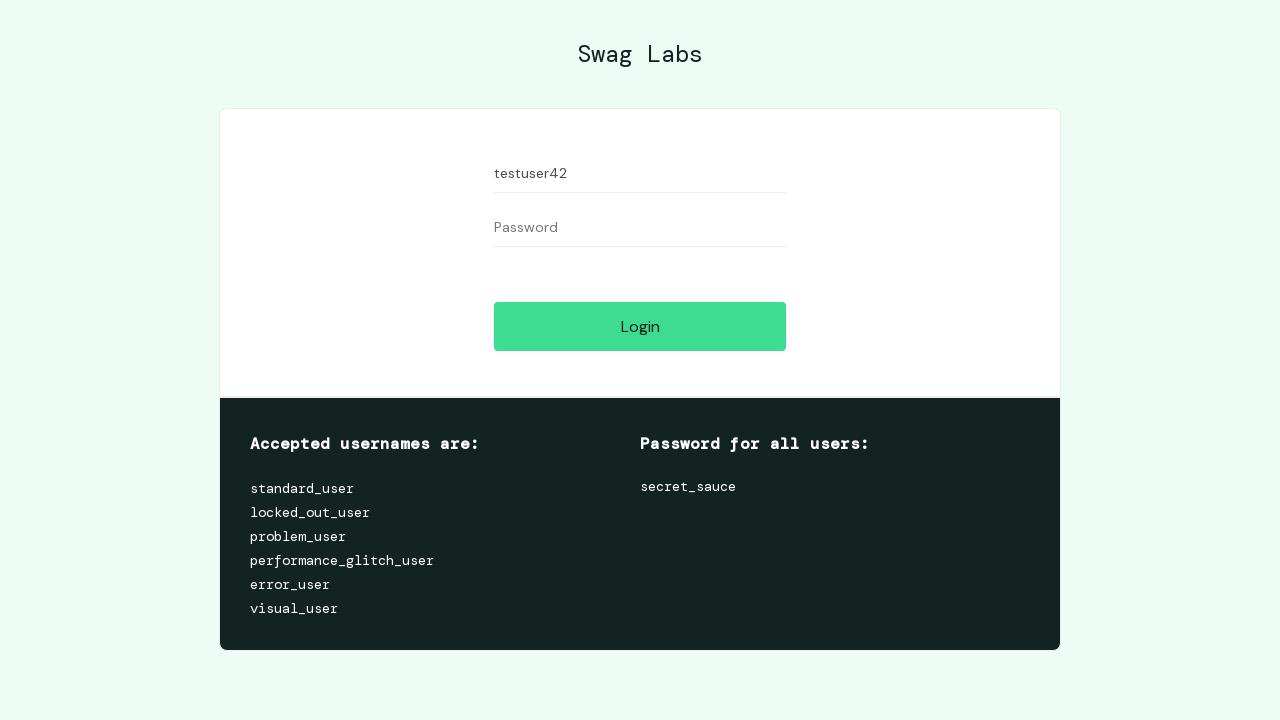

Password field became visible
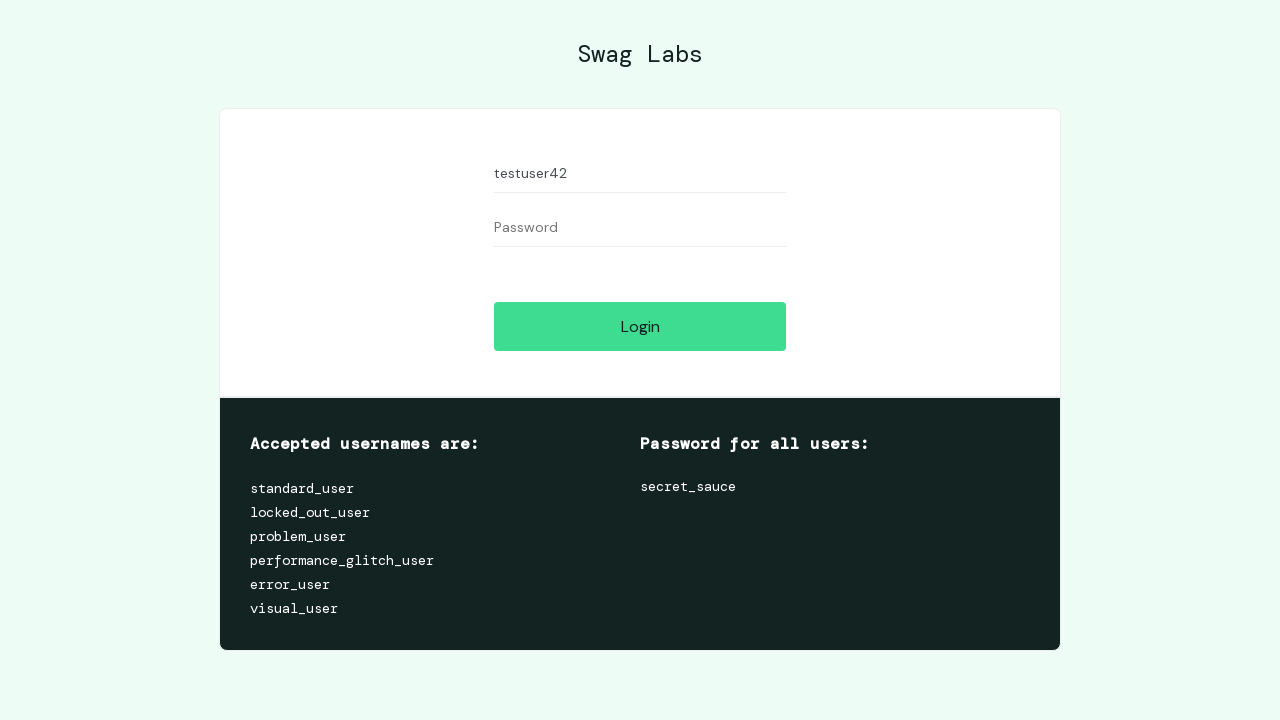

Login button became visible
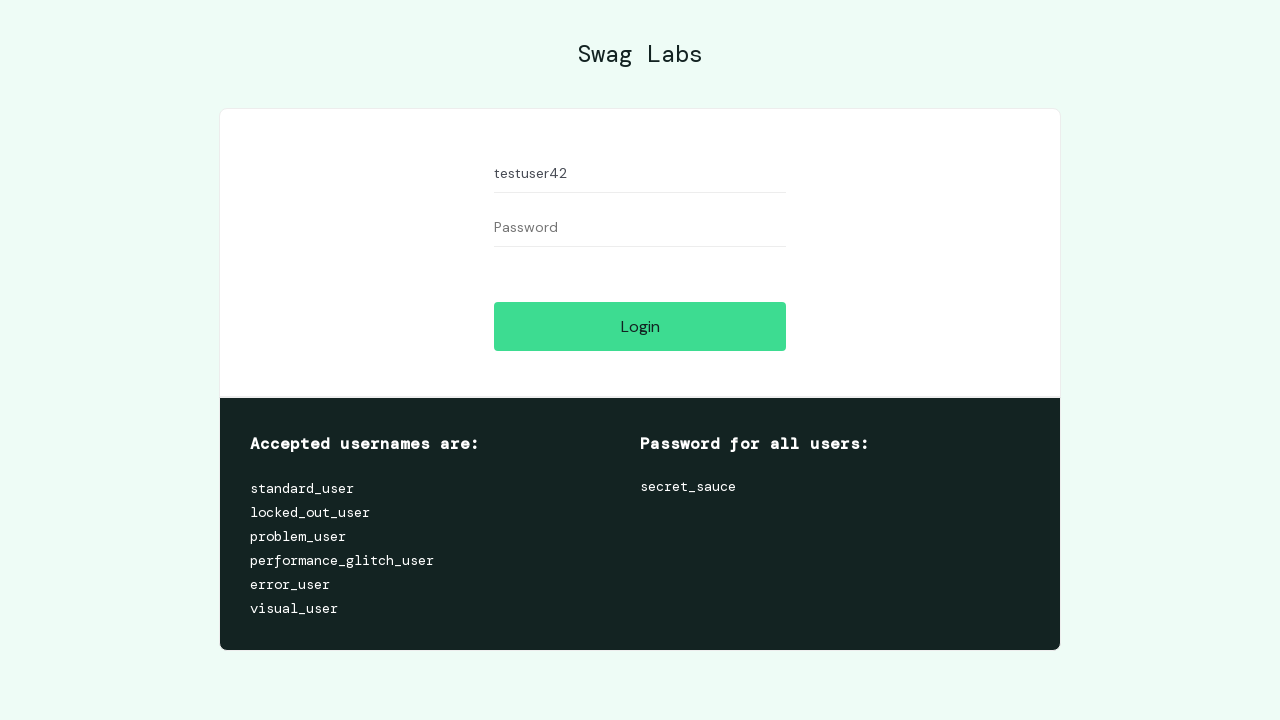

Clicked login button without entering password at (640, 326) on [data-test='login-button']
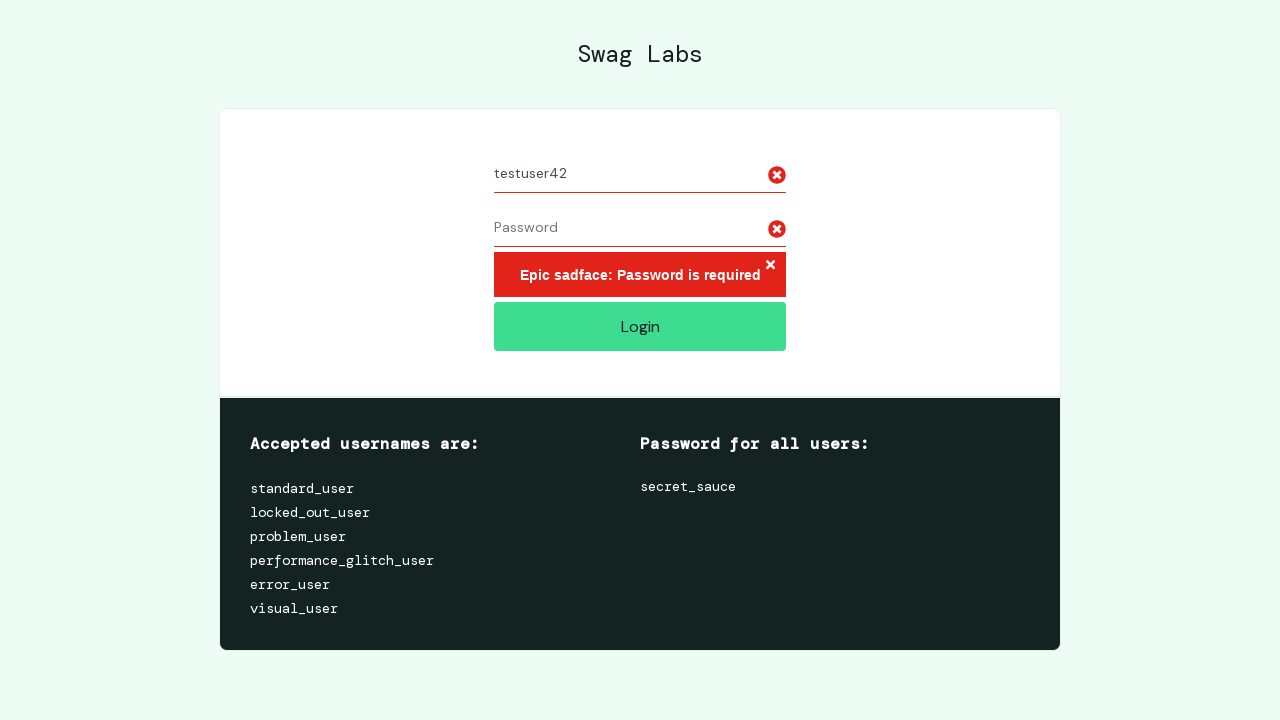

Error message appeared on login form
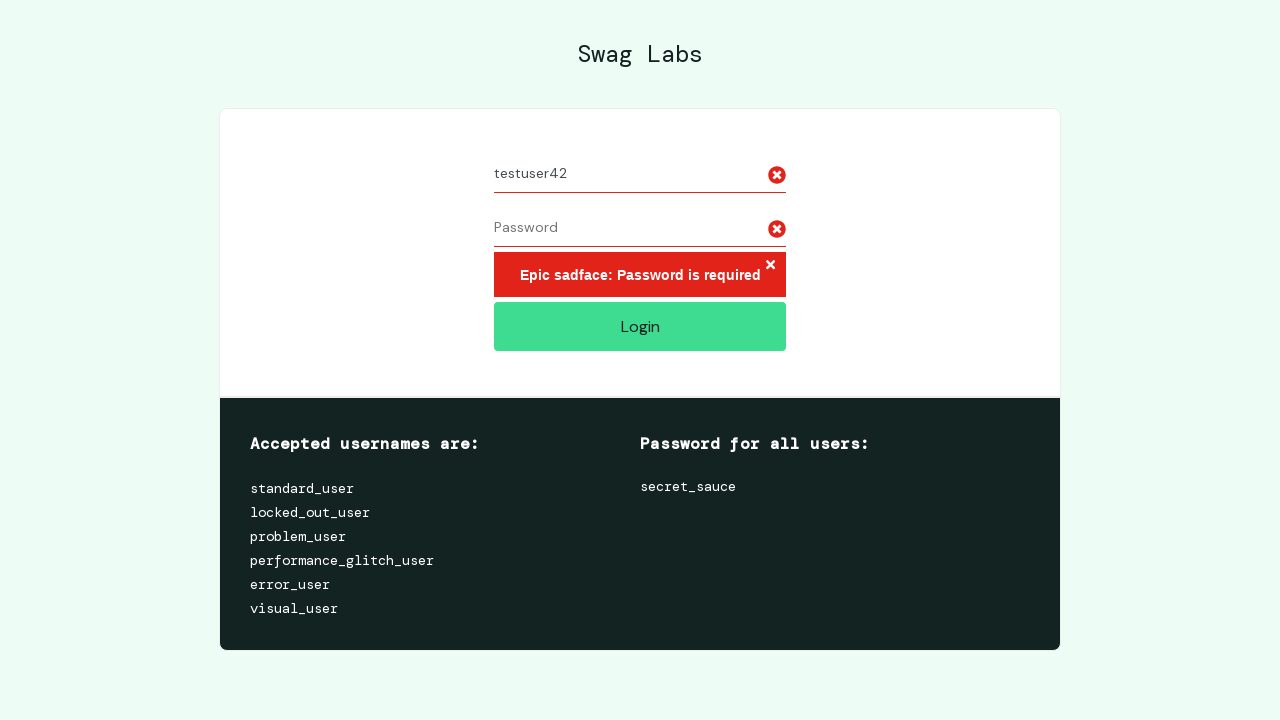

Retrieved error message text: 'Epic sadface: Password is required'
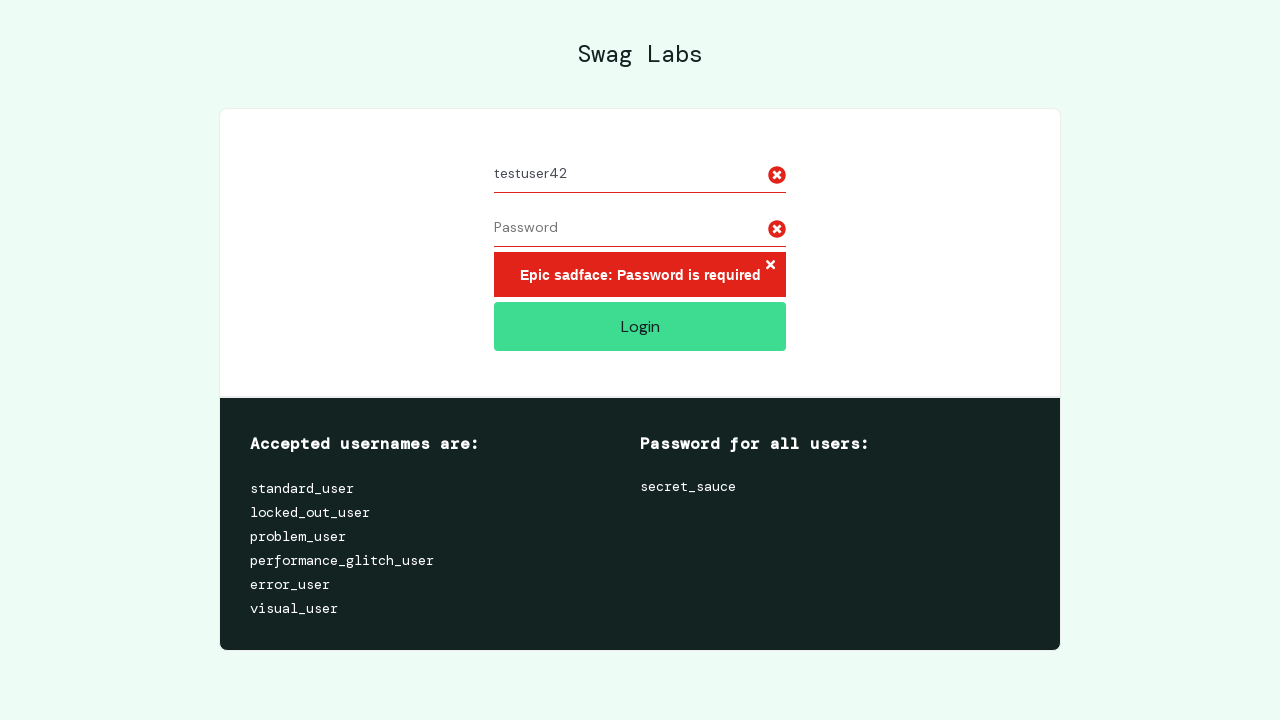

Verified error message matches expected text 'Epic sadface: Password is required'
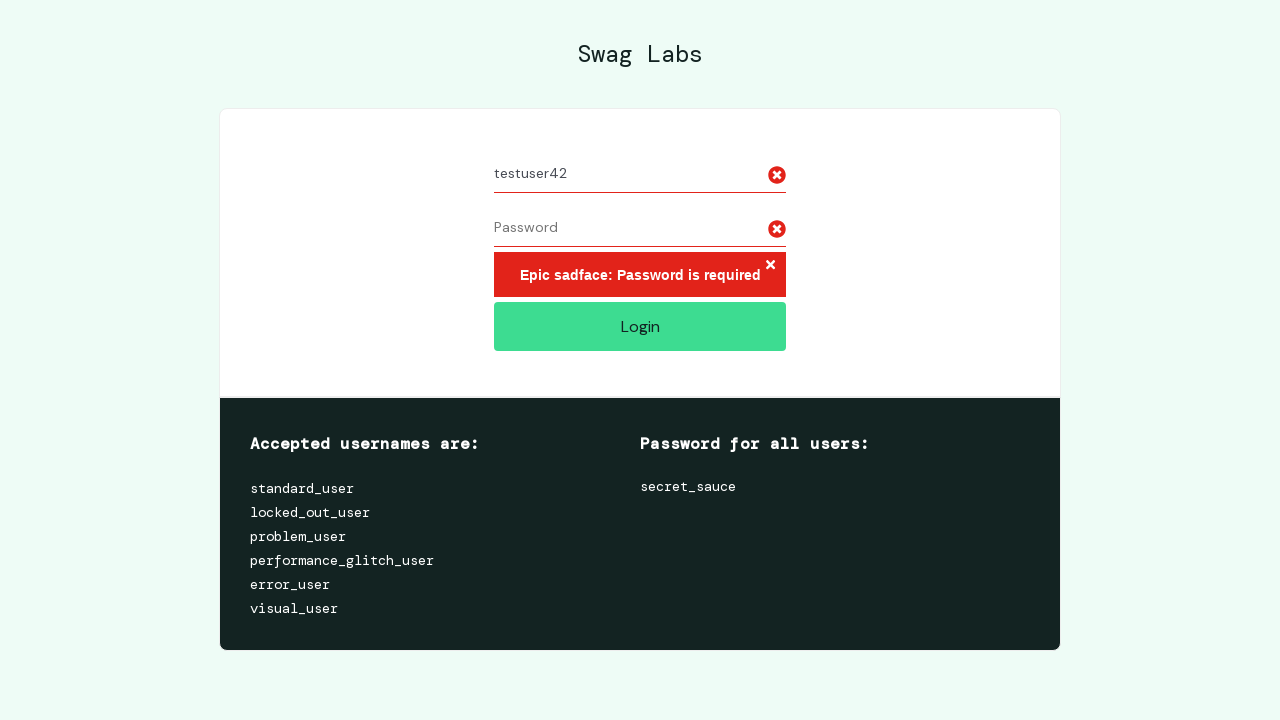

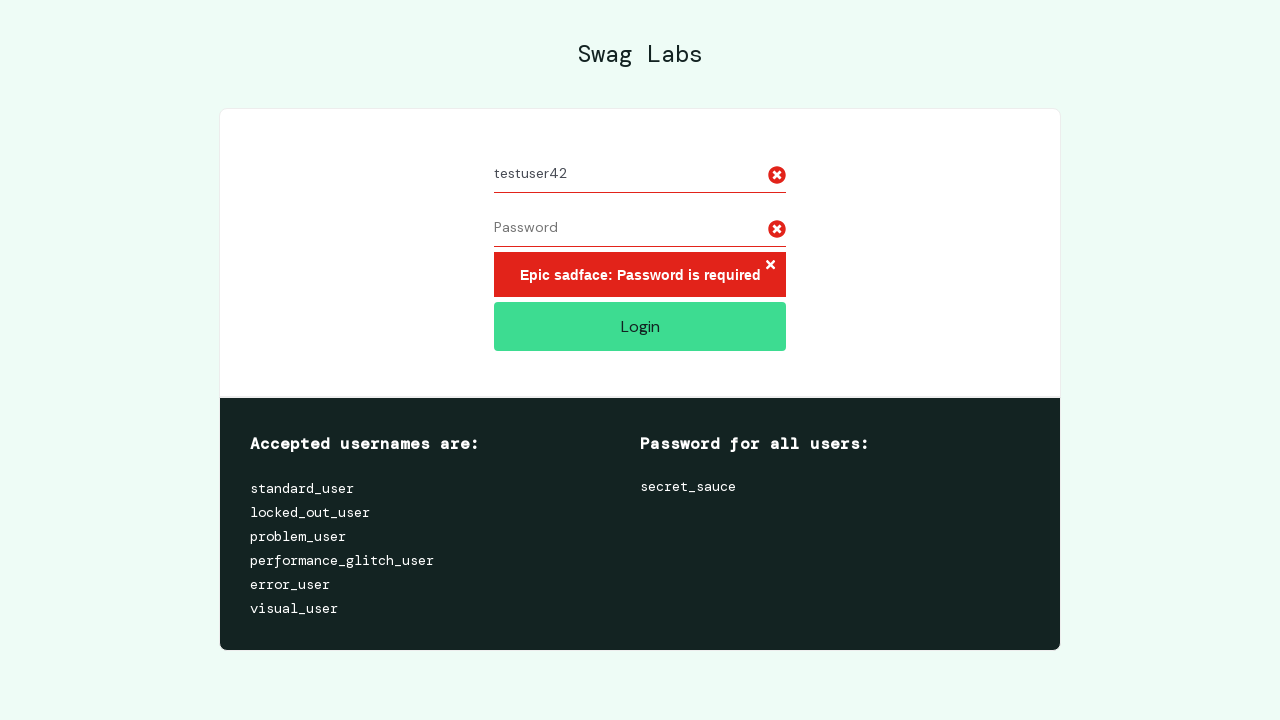